Tests contact form filling on Alpstra's contact page by finding the form and filling out text, email, phone, textarea, and select fields with sample data.

Starting URL: https://www.alpstra.com/contact

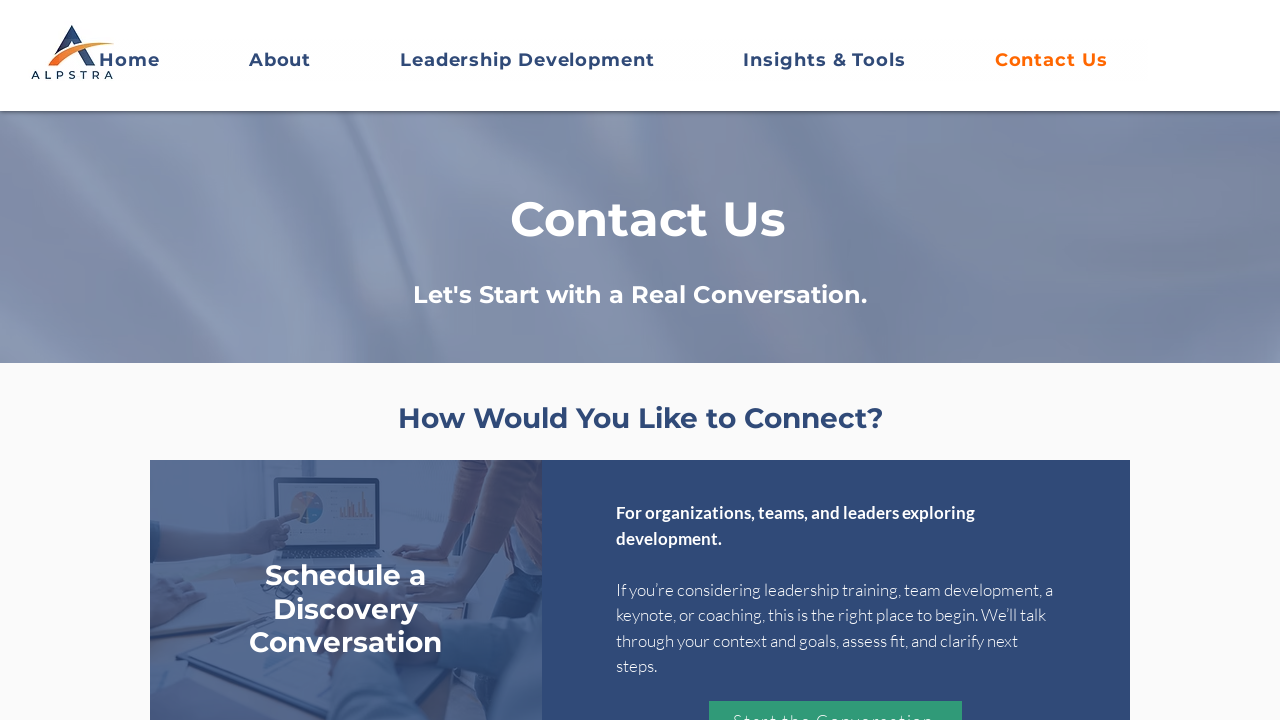

Waited for form to load on contact page
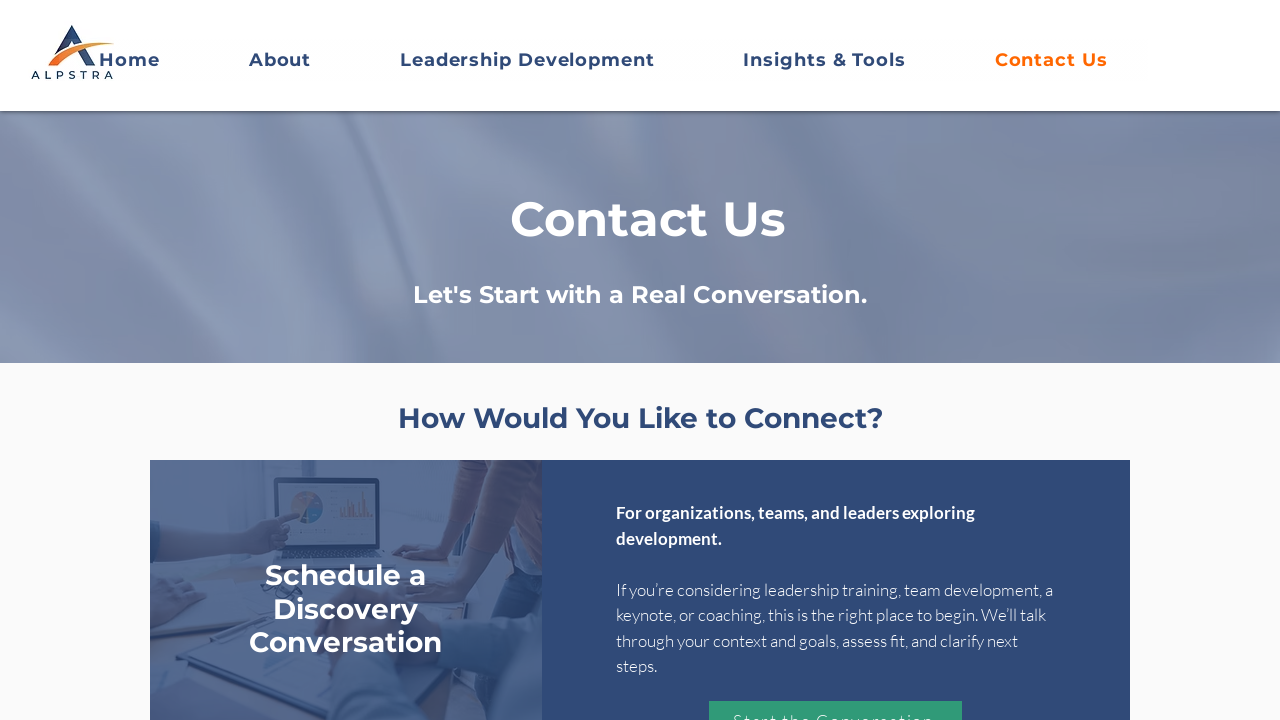

Located all input fields in the form
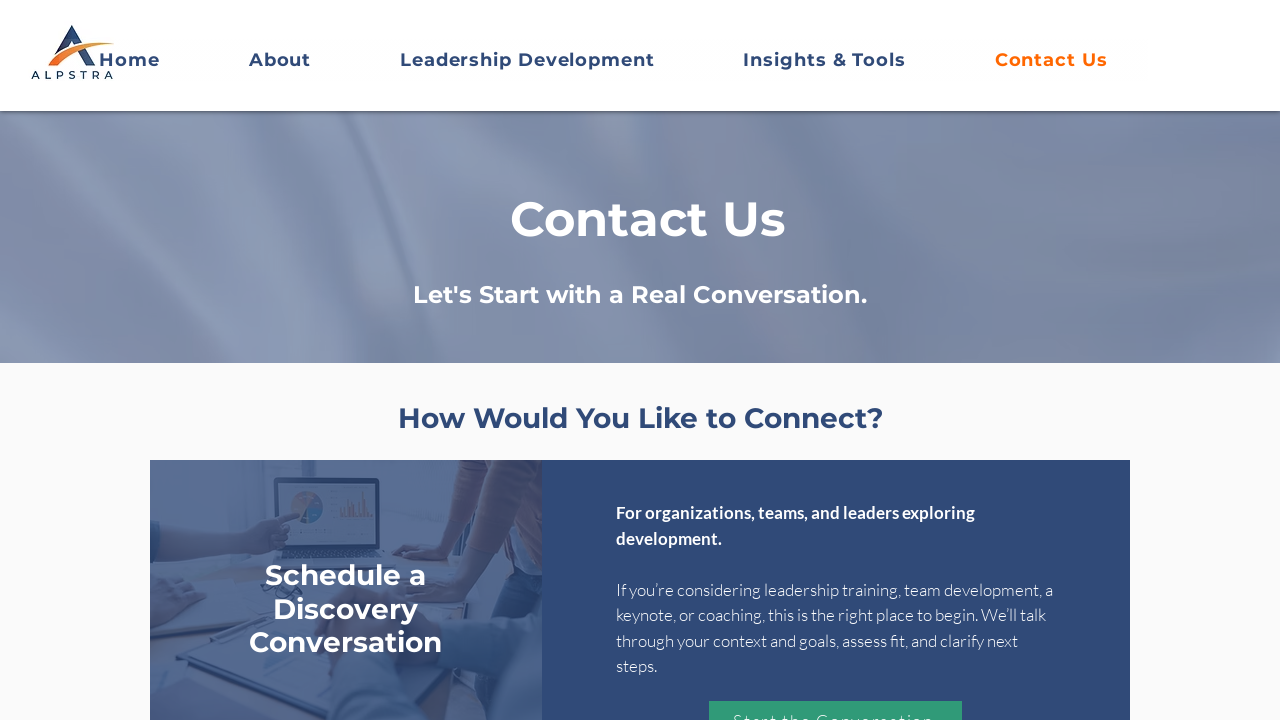

Filled text field with 'John Doe' on form input >> nth=0
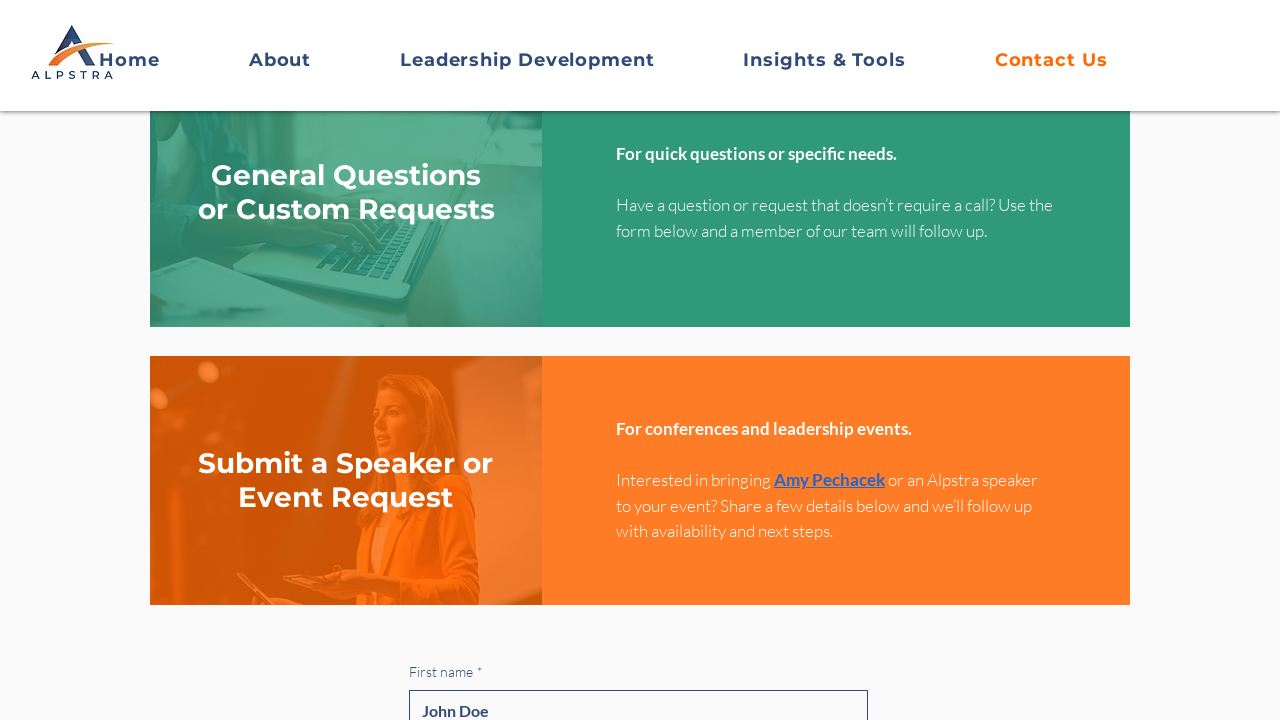

Filled text field with 'John Doe' on form input >> nth=1
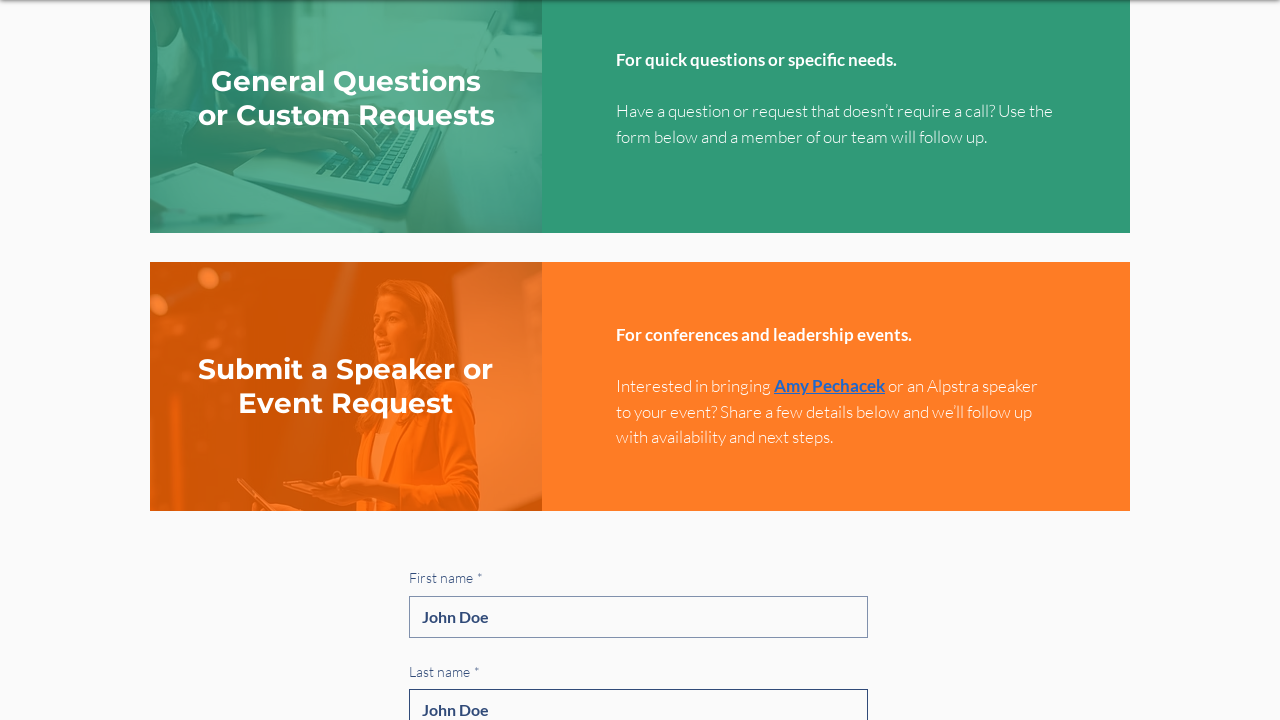

Filled email field with 'john.doe@example.com' on form input >> nth=2
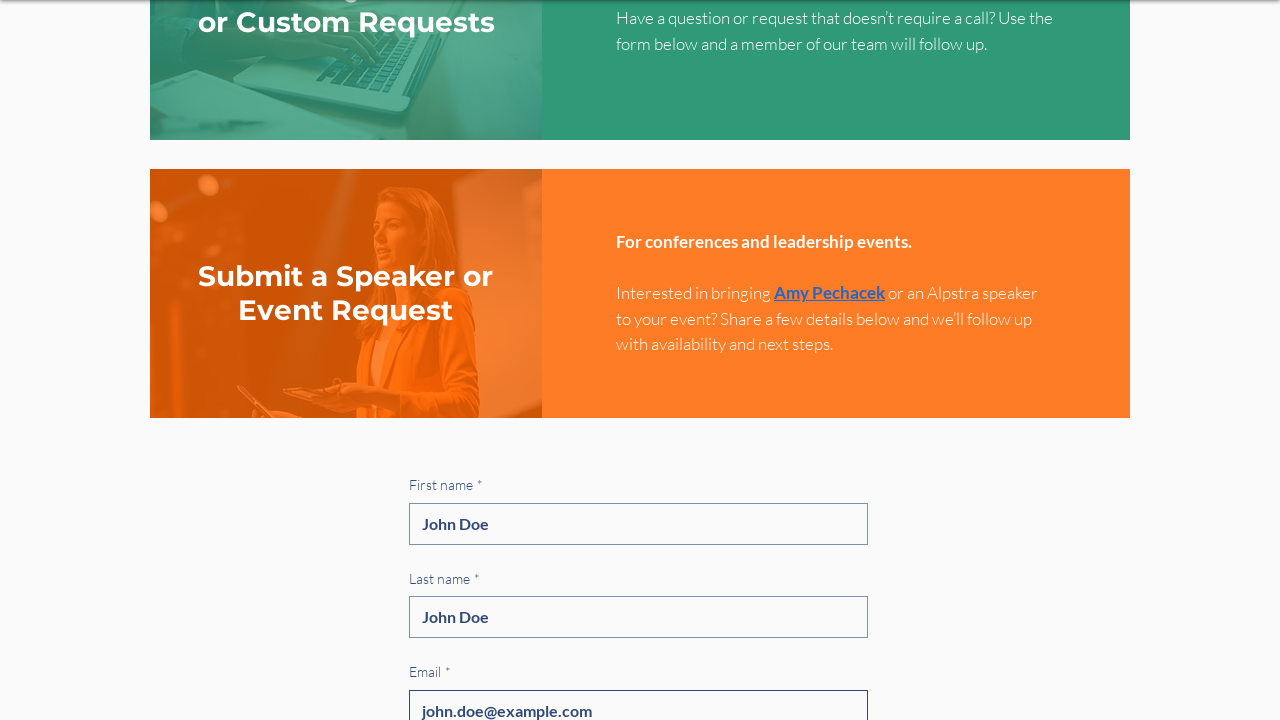

Located all textarea fields in the form
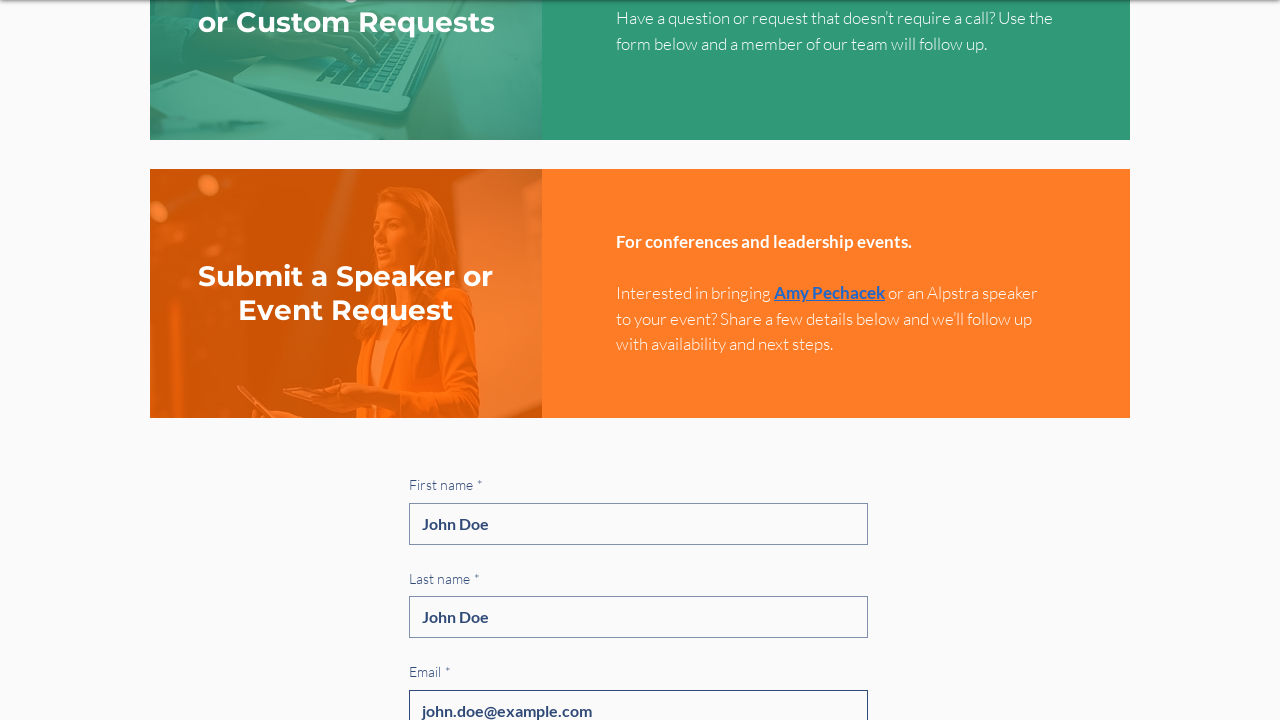

Filled textarea with sample message on form textarea >> nth=0
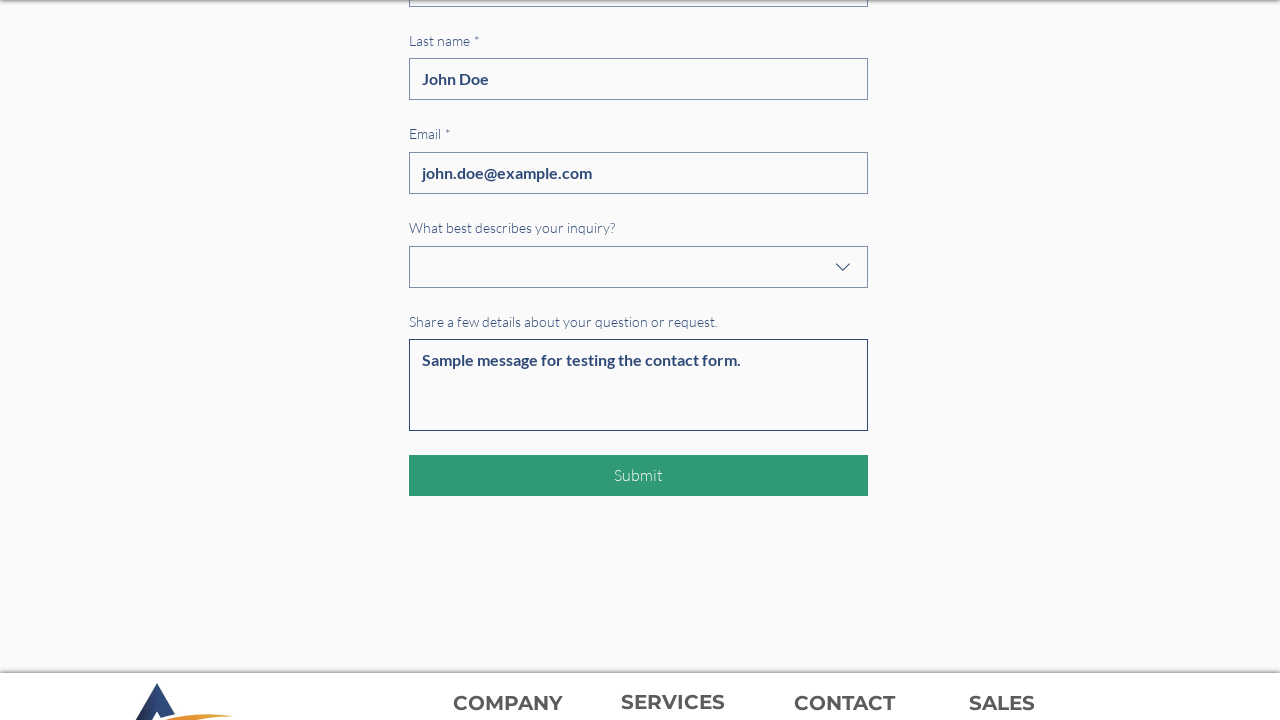

Located all select dropdowns in the form
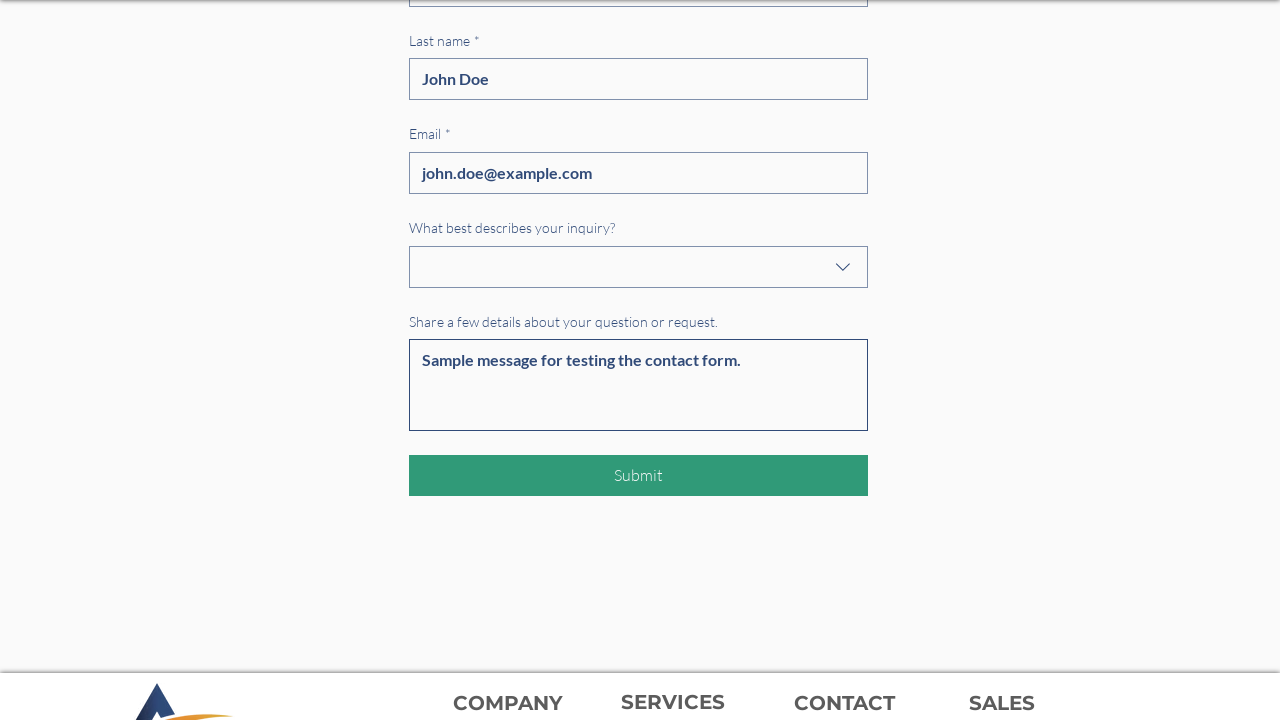

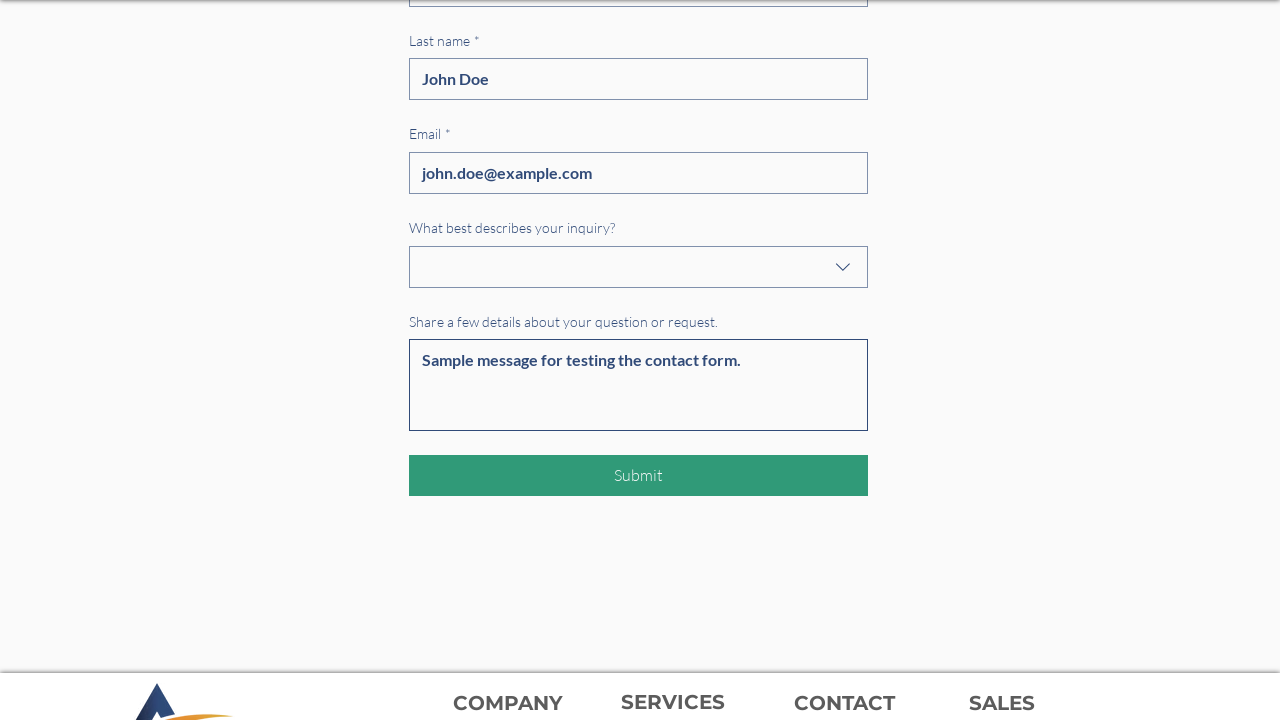